Plays a complete game of Tic Tac Toe by randomly clicking available squares until the game ends, waiting for the computer's moves between each turn.

Starting URL: https://playtictactoe.org/

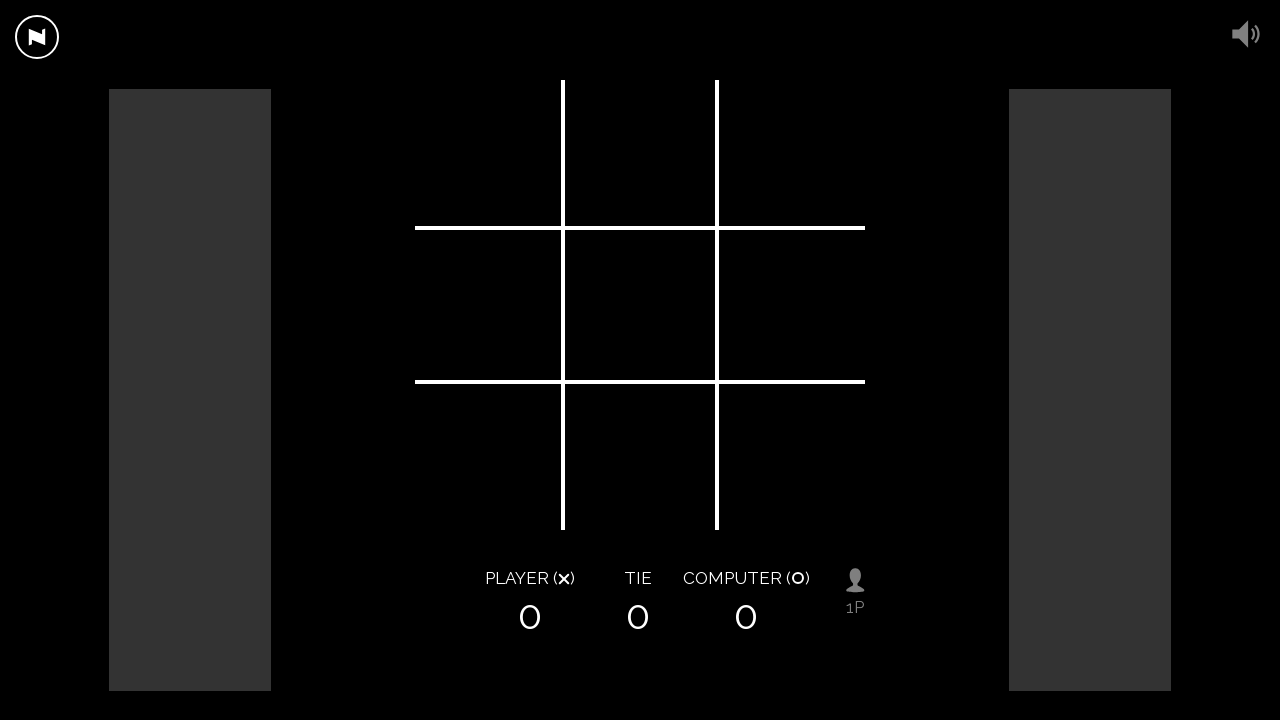

Board selector loaded
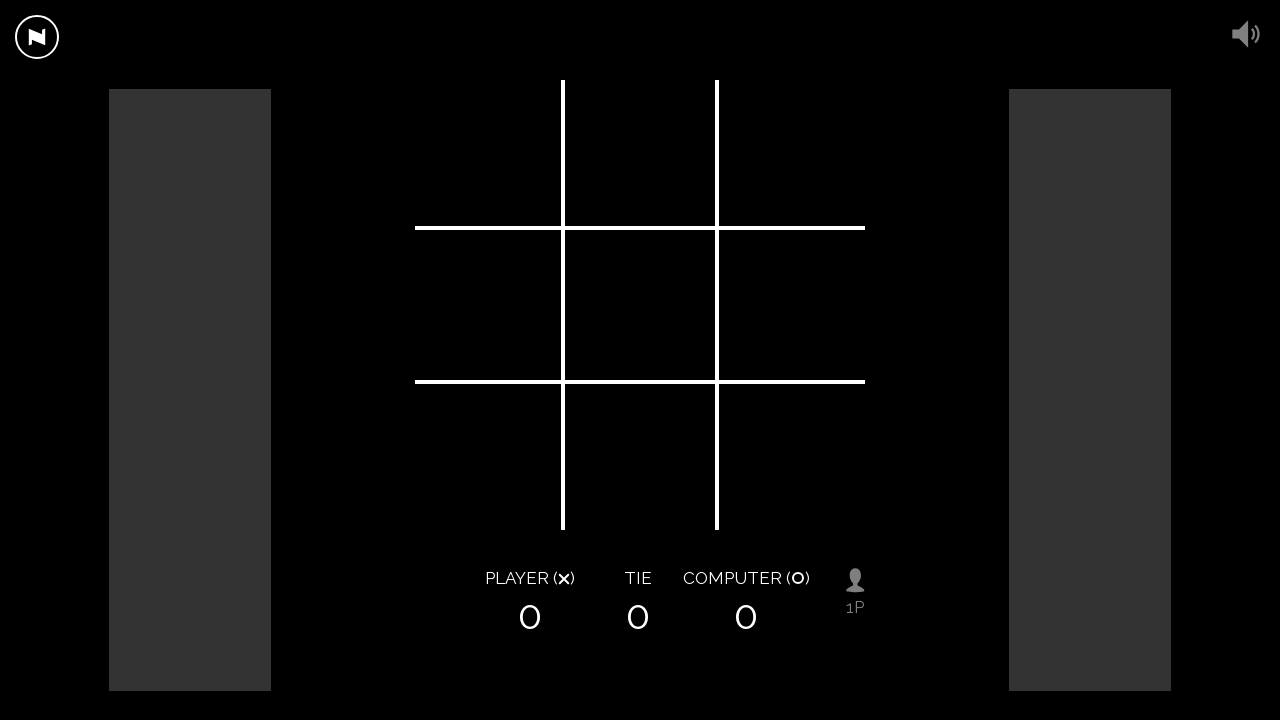

Board squares attached to DOM
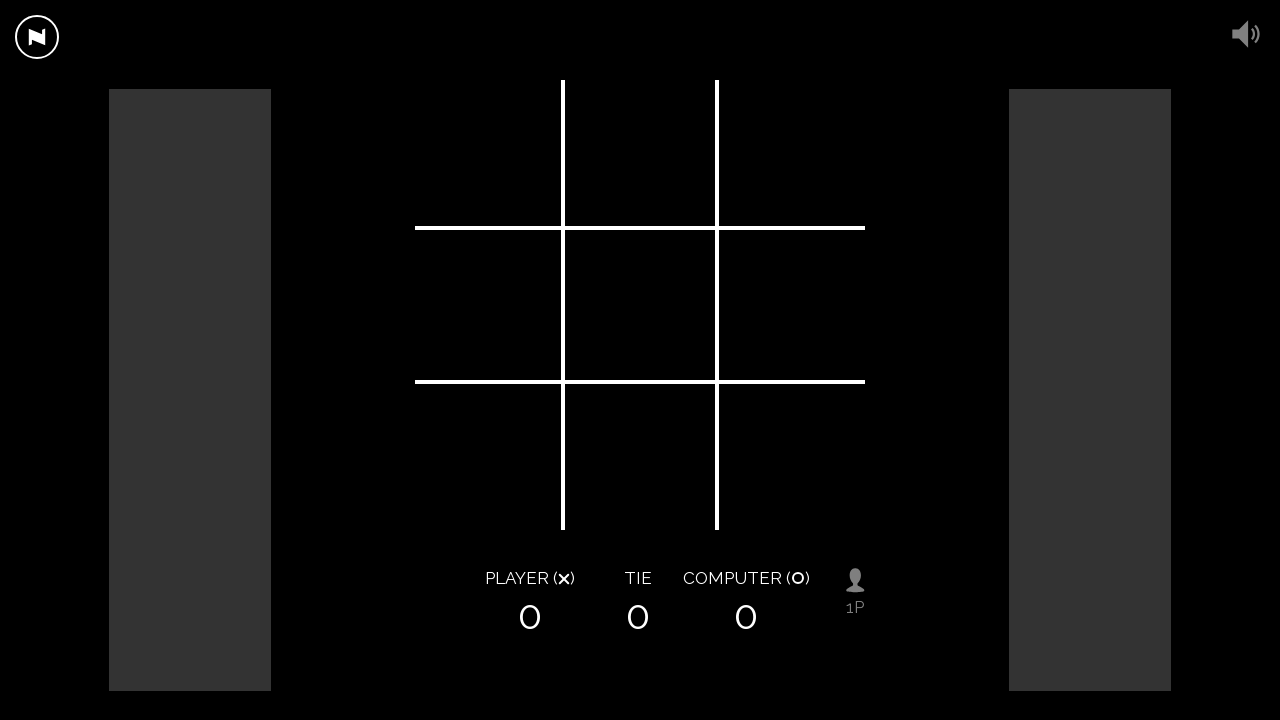

Checked for score elements indicating game end
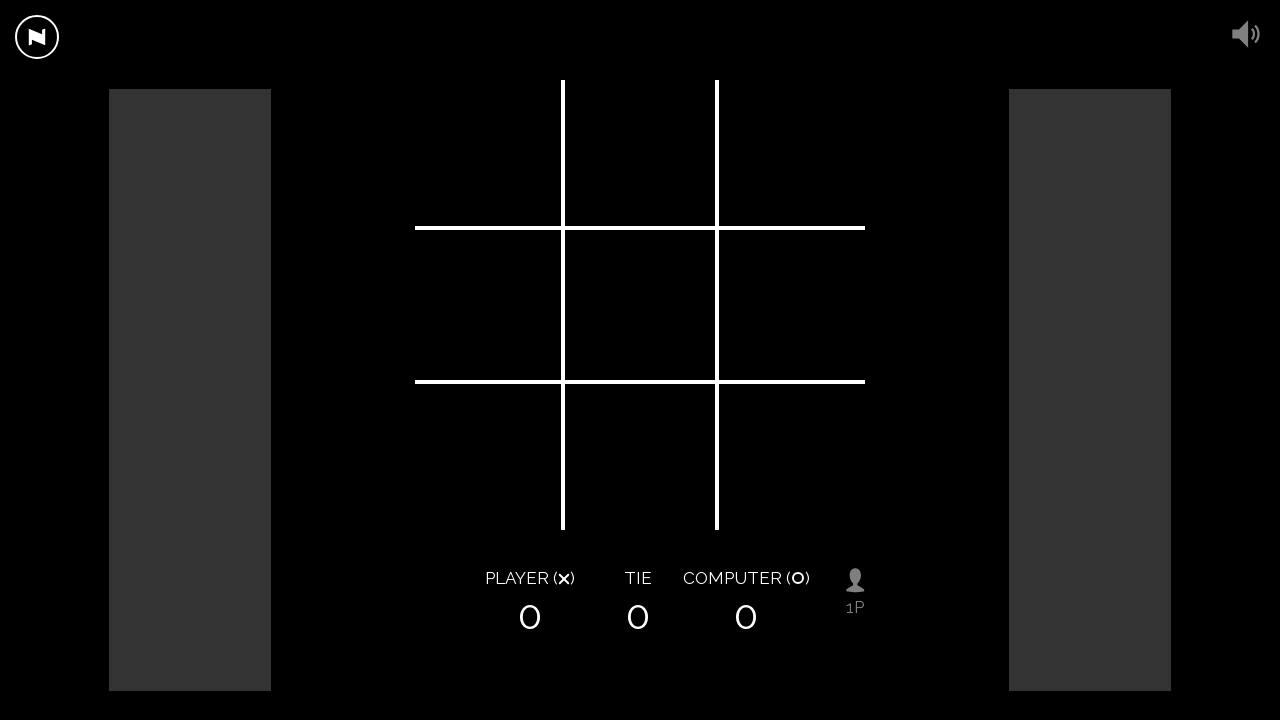

Checked for restart button visibility
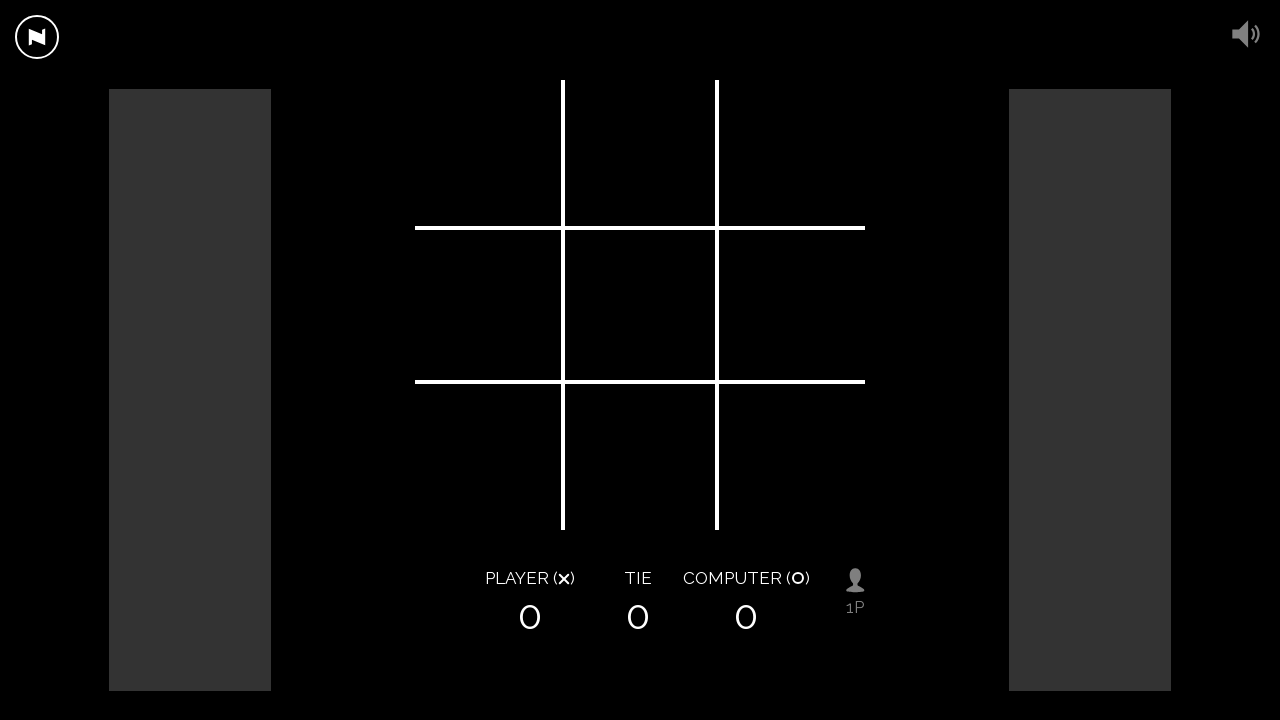

Retrieved all board squares (total: 9)
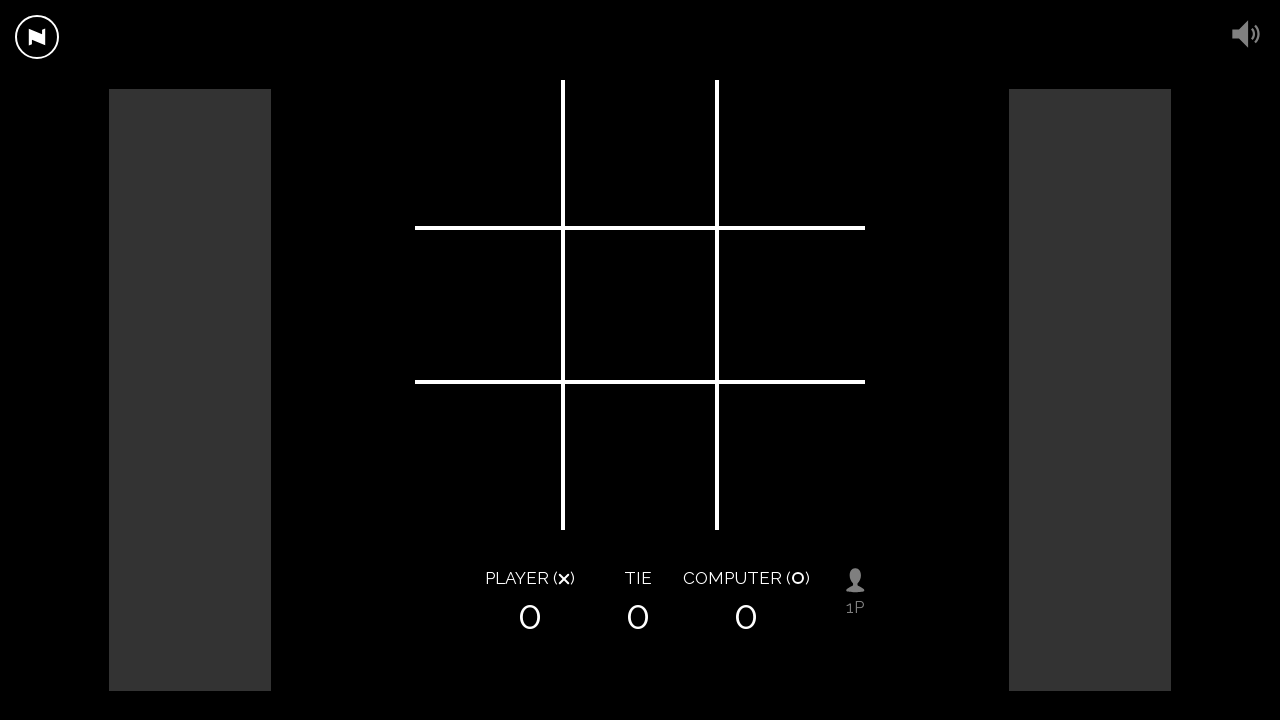

Identified available squares (total: 9)
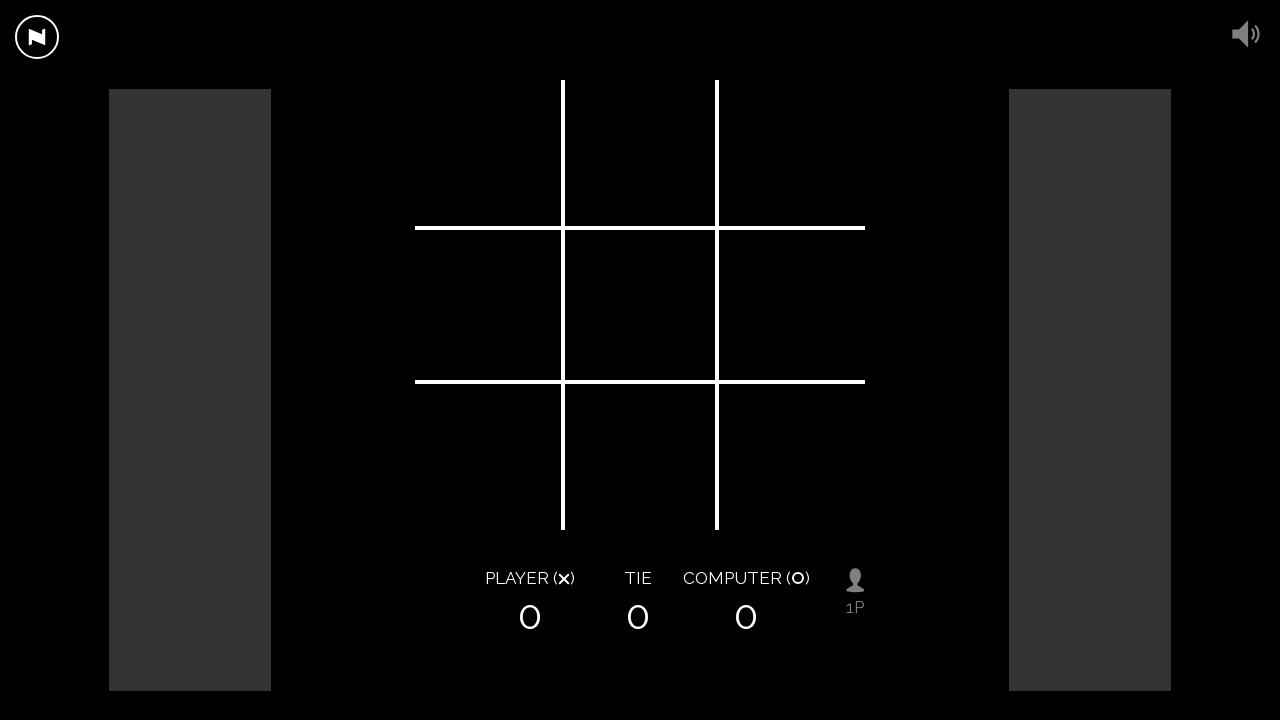

Clicked random available square (human move #1)
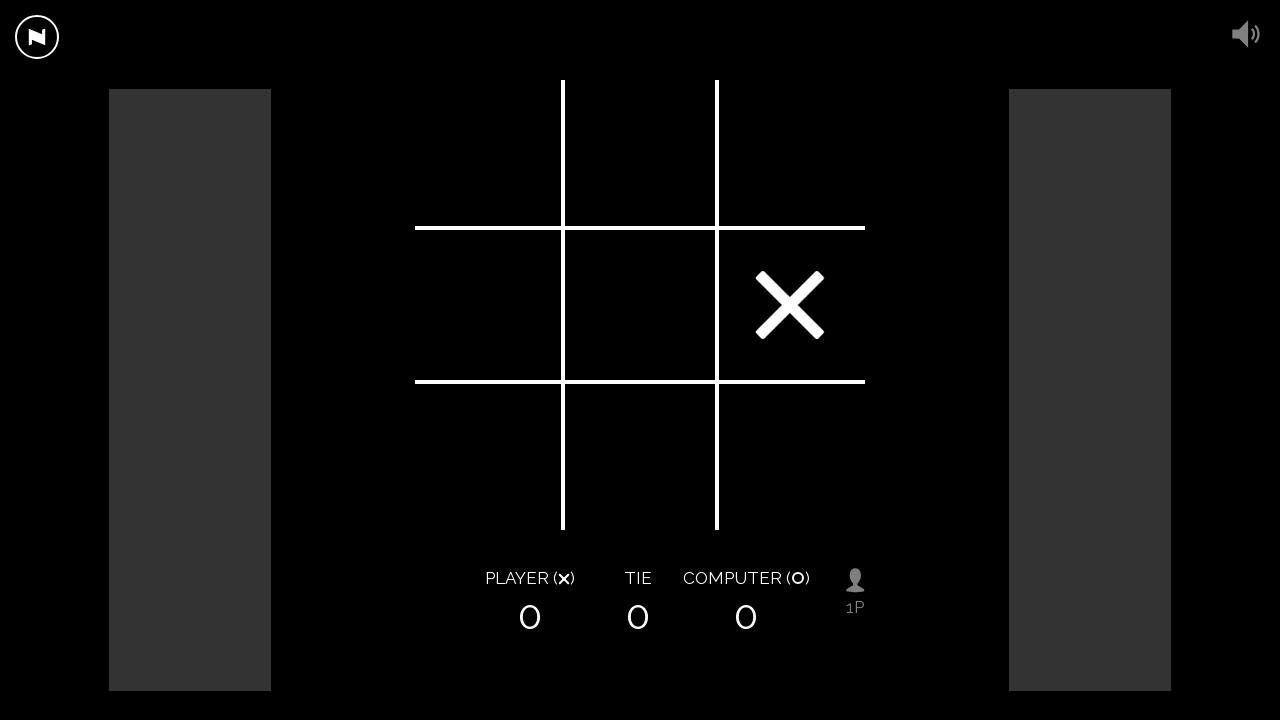

Waited 500ms for move to register
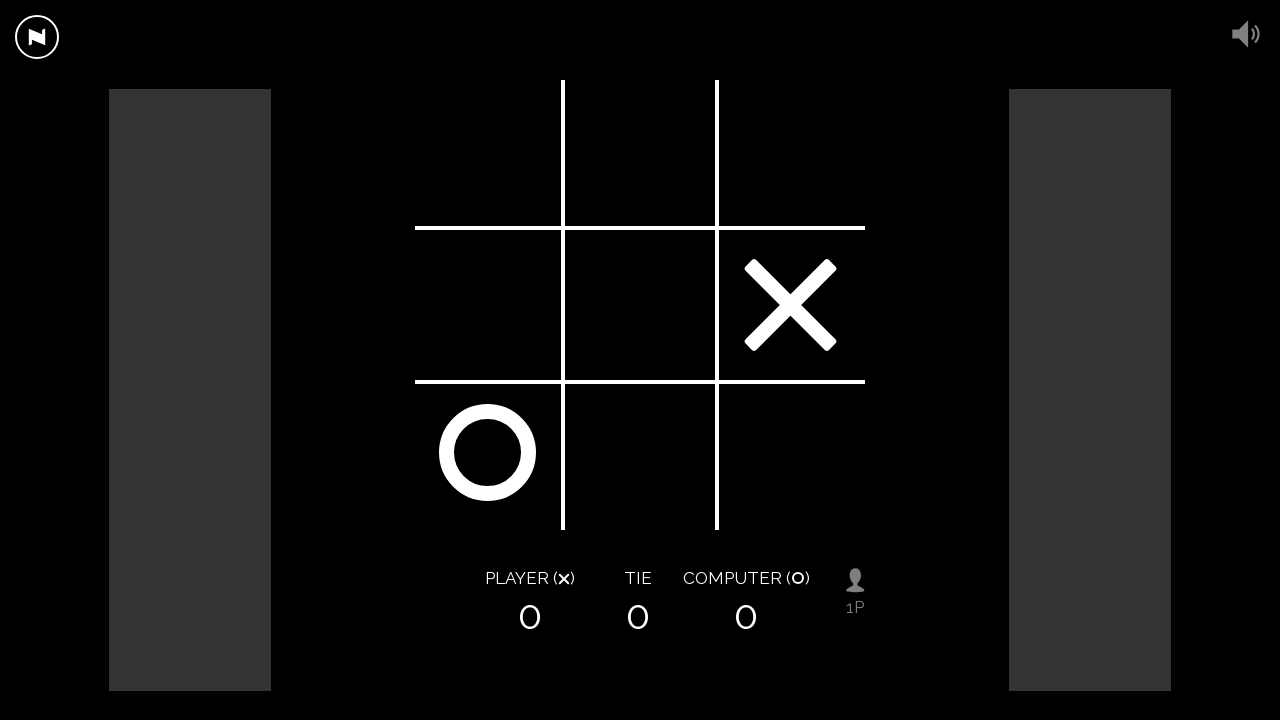

Checked for score elements indicating game end
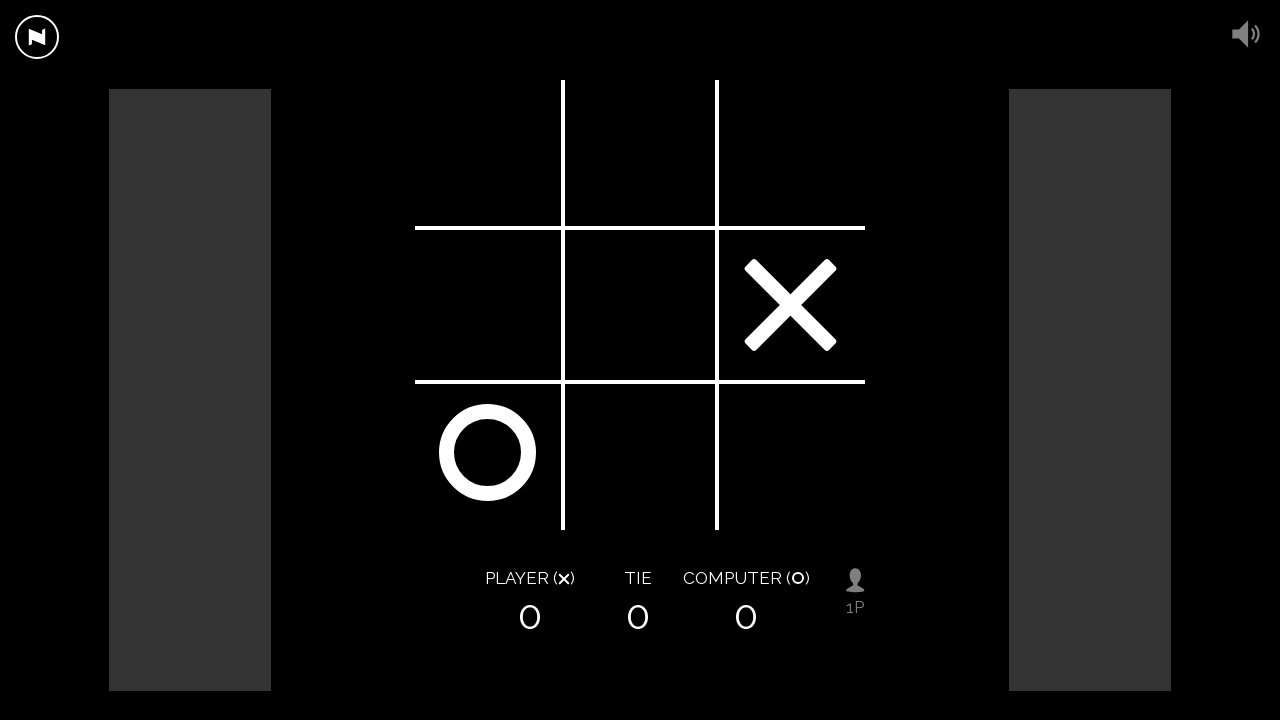

Checked for restart button visibility
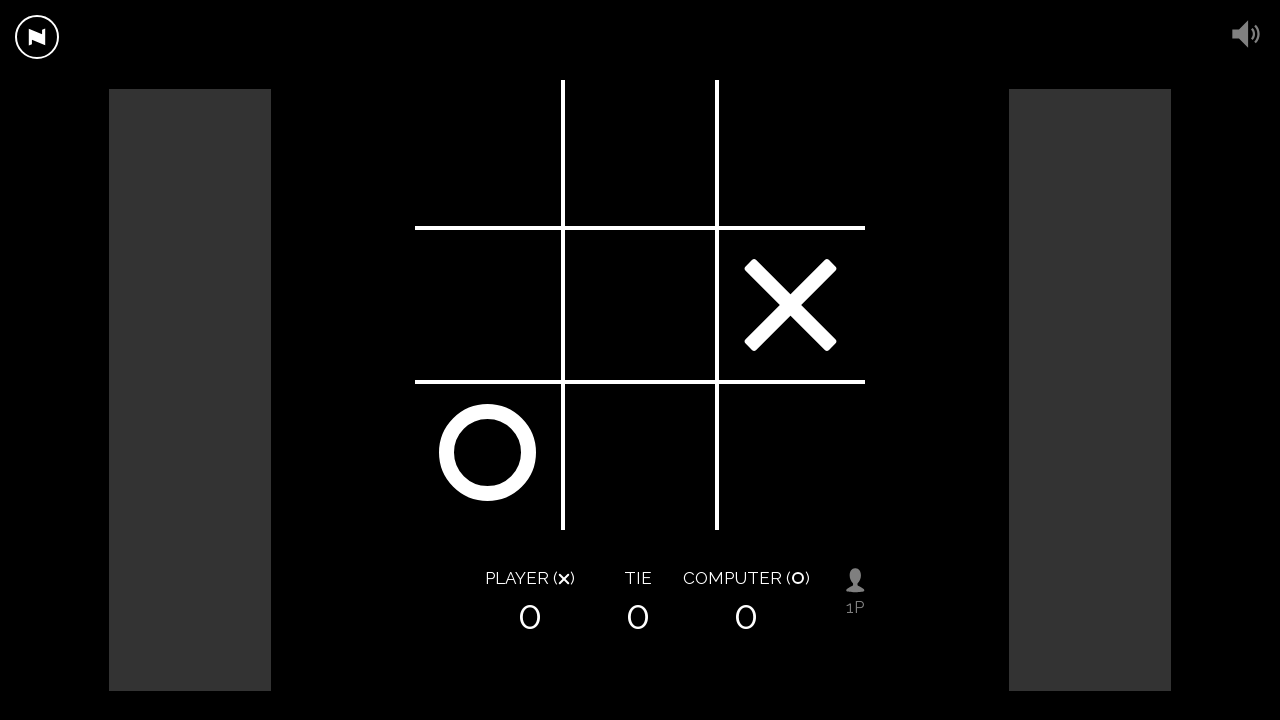

Waited for computer's move (move #1)
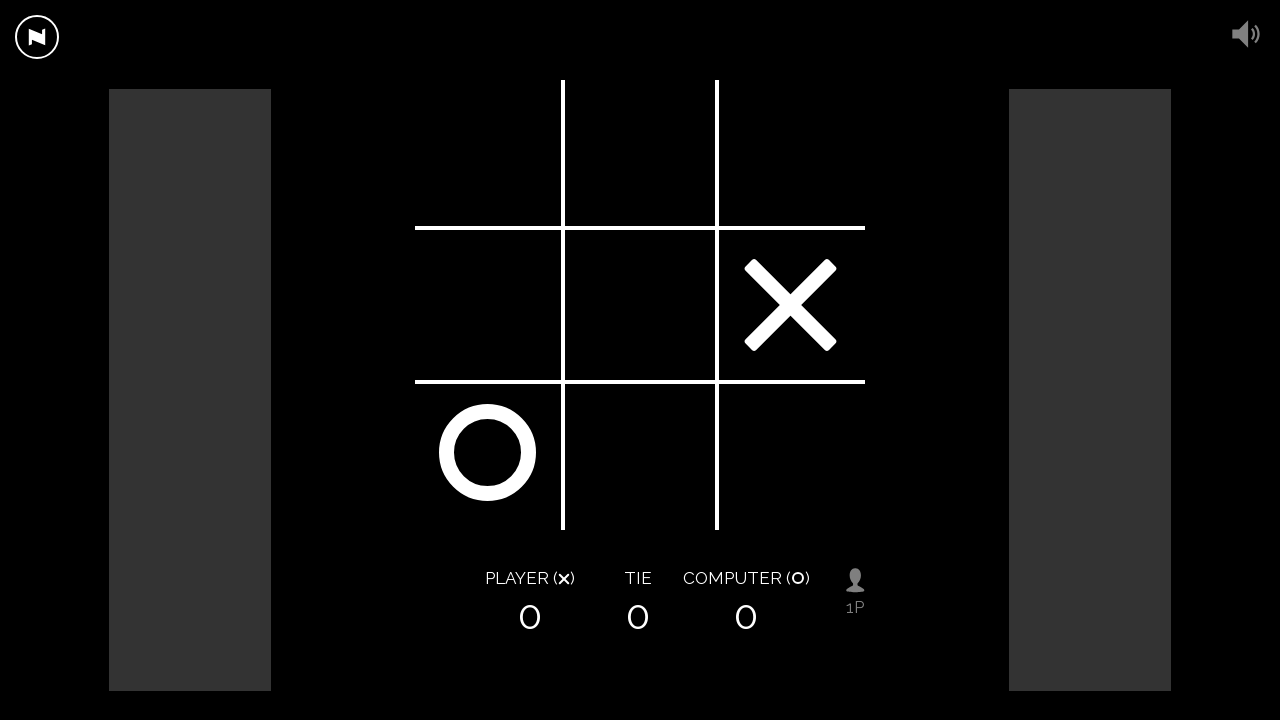

Retrieved all board squares (total: 9)
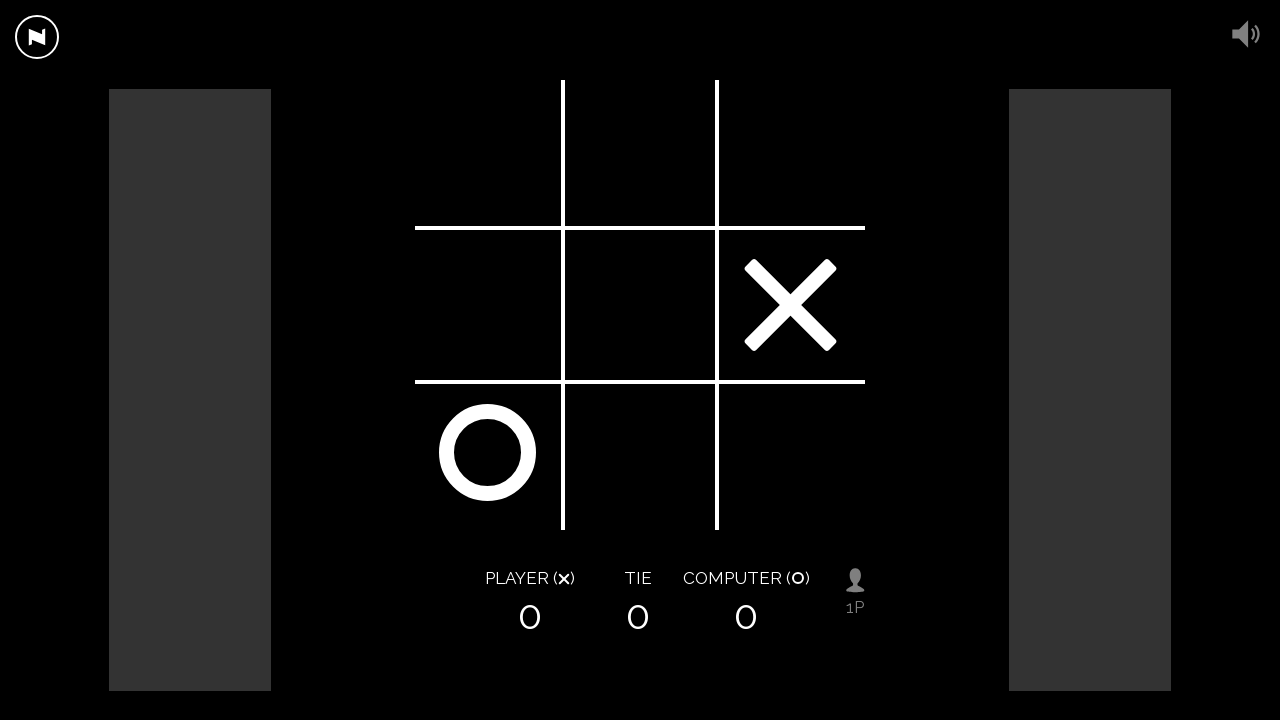

Identified available squares (total: 7)
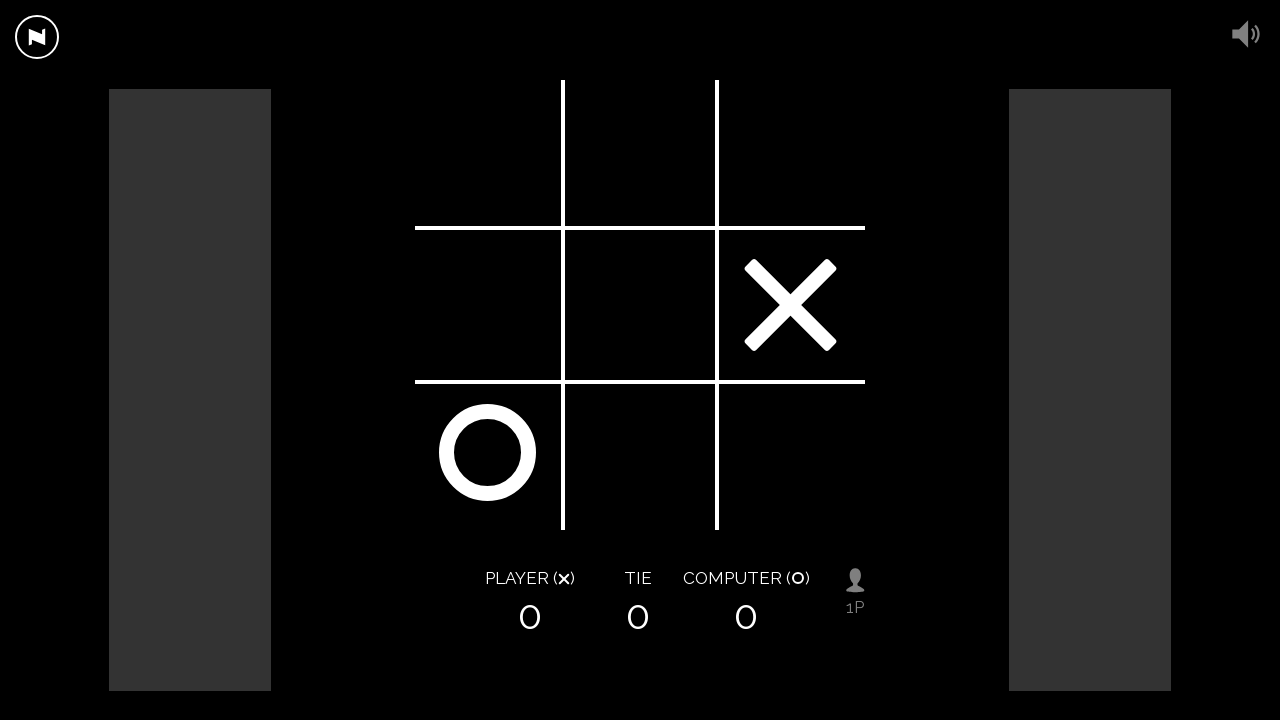

Clicked random available square (human move #2)
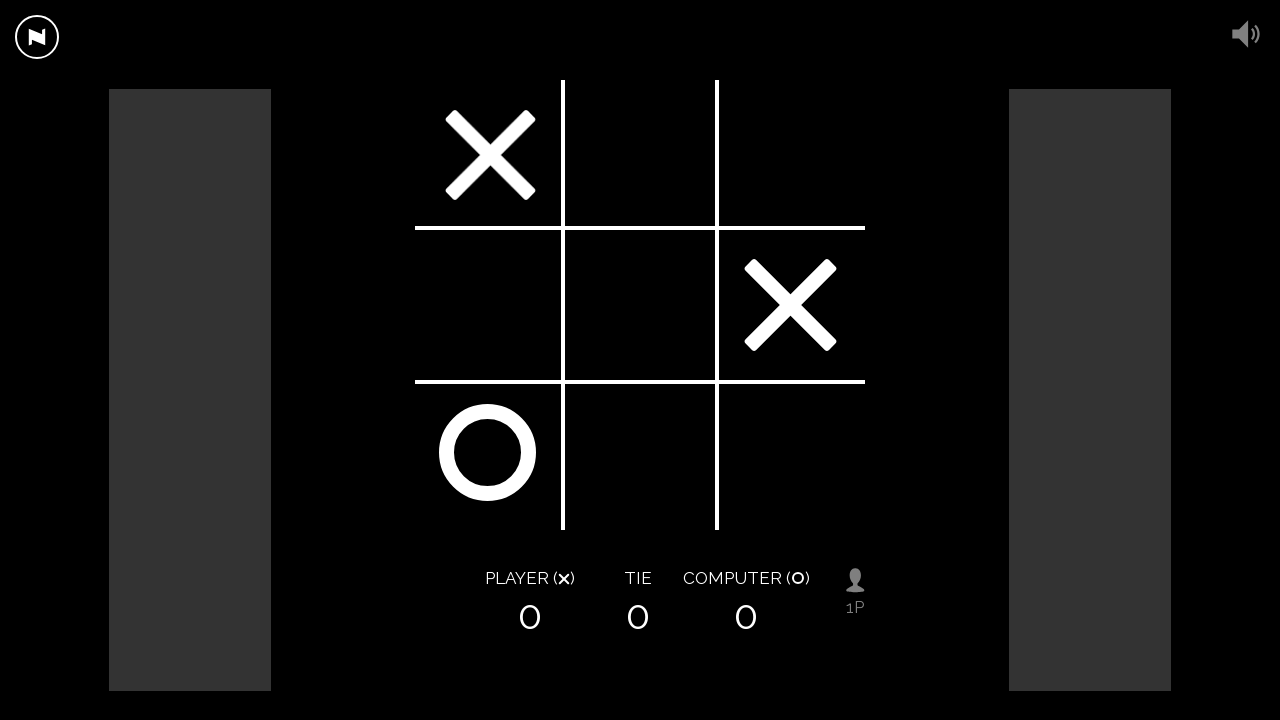

Waited 500ms for move to register
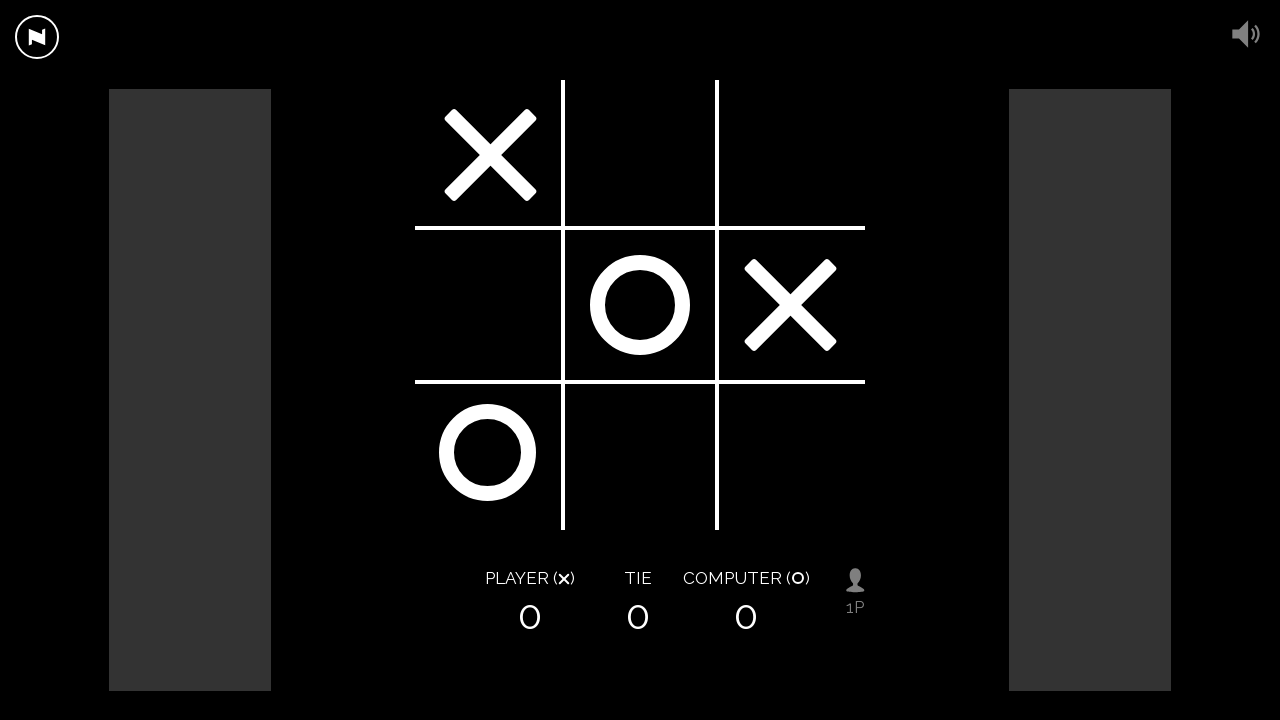

Checked for score elements indicating game end
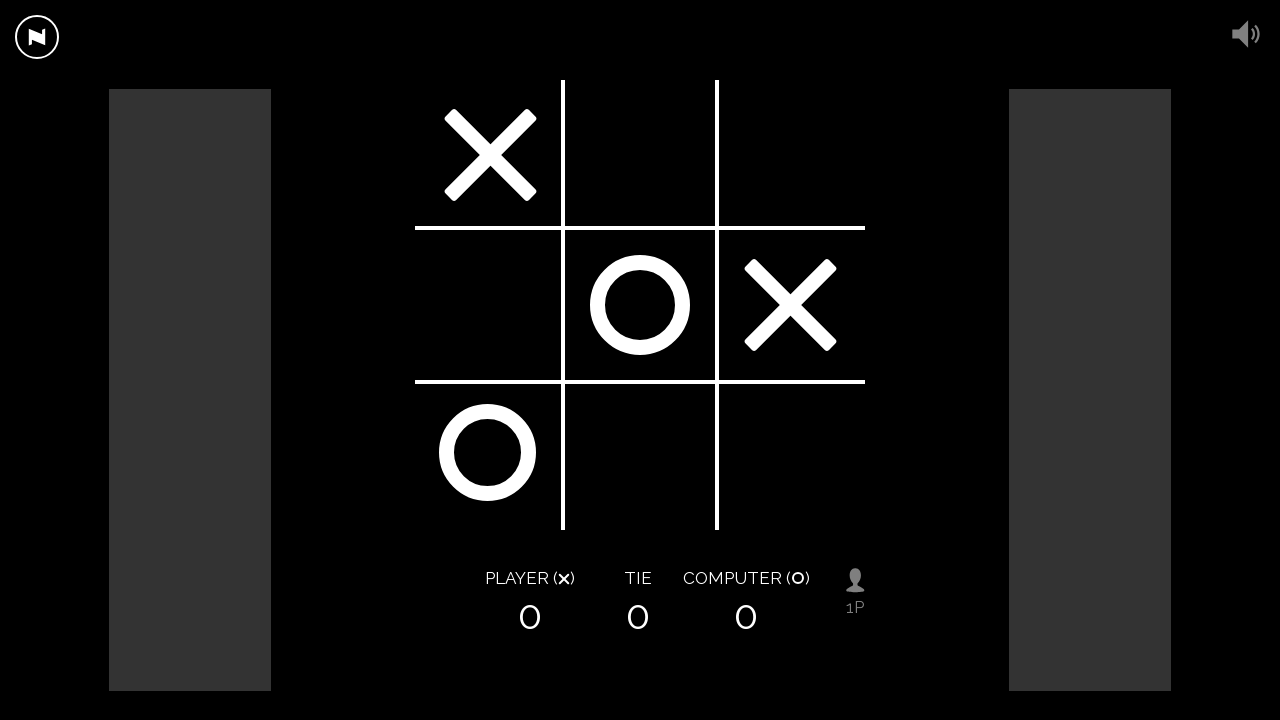

Checked for restart button visibility
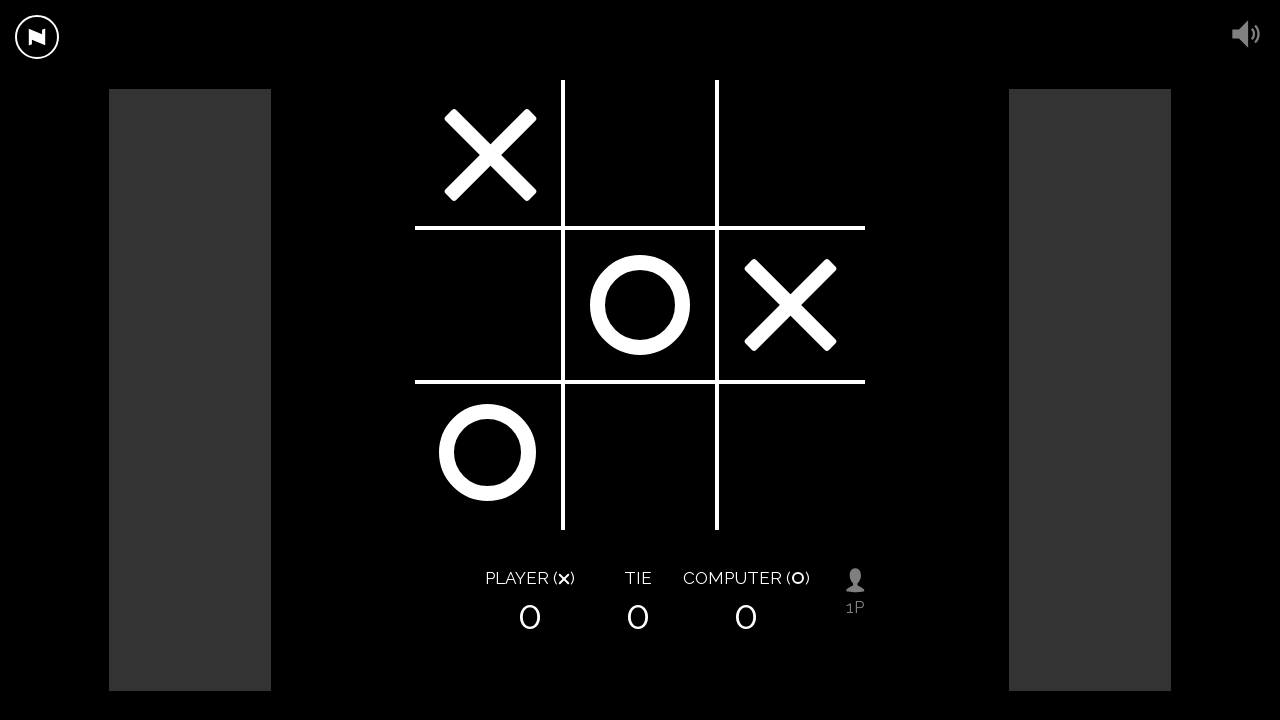

Waited for computer's move (move #2)
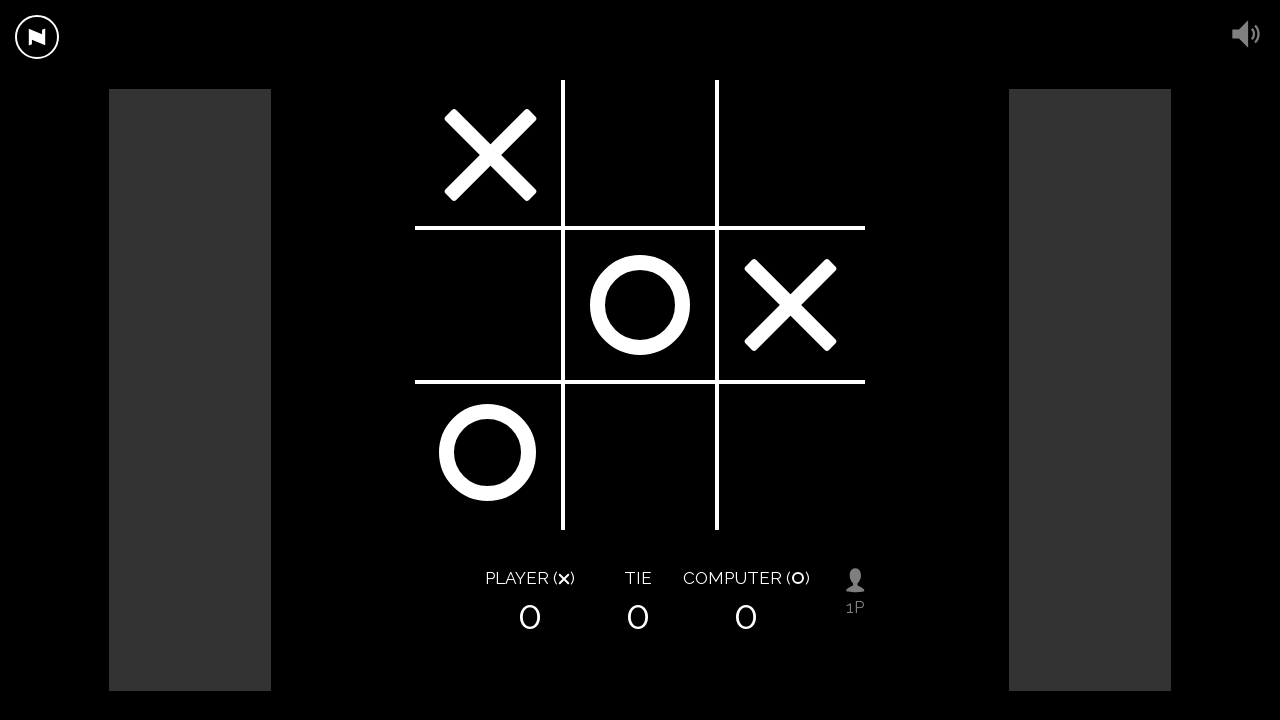

Retrieved all board squares (total: 9)
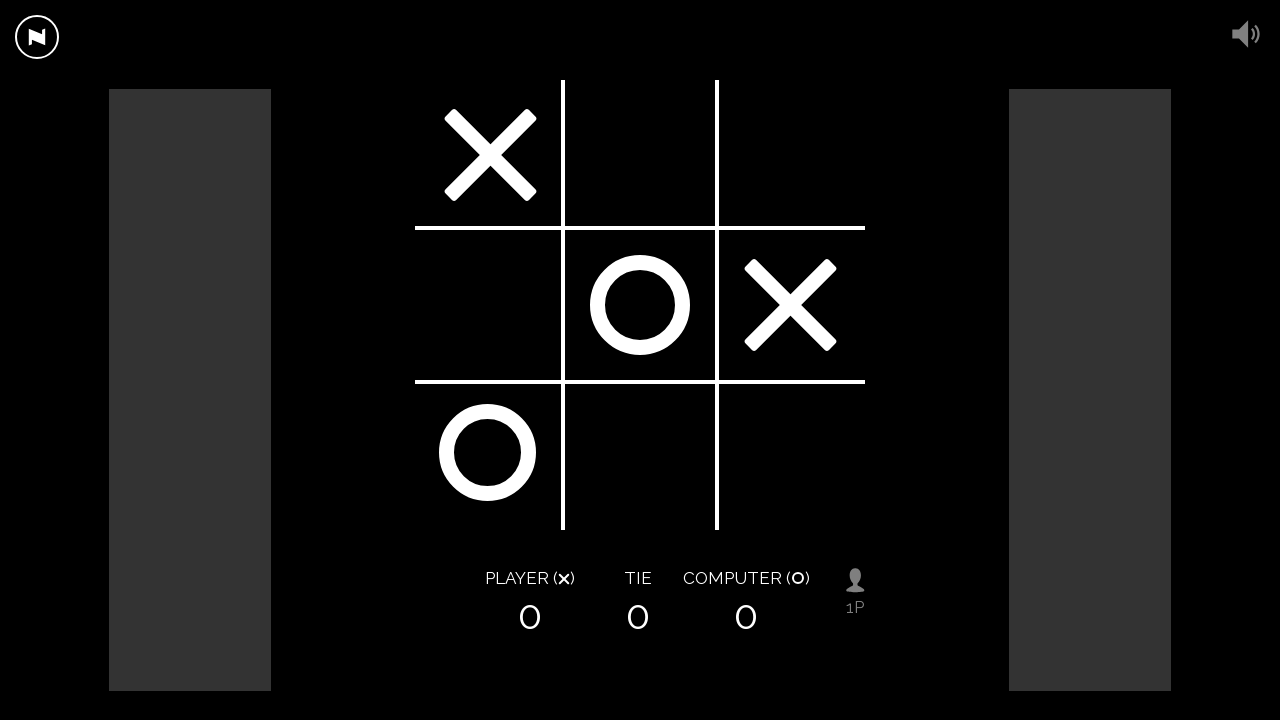

Identified available squares (total: 5)
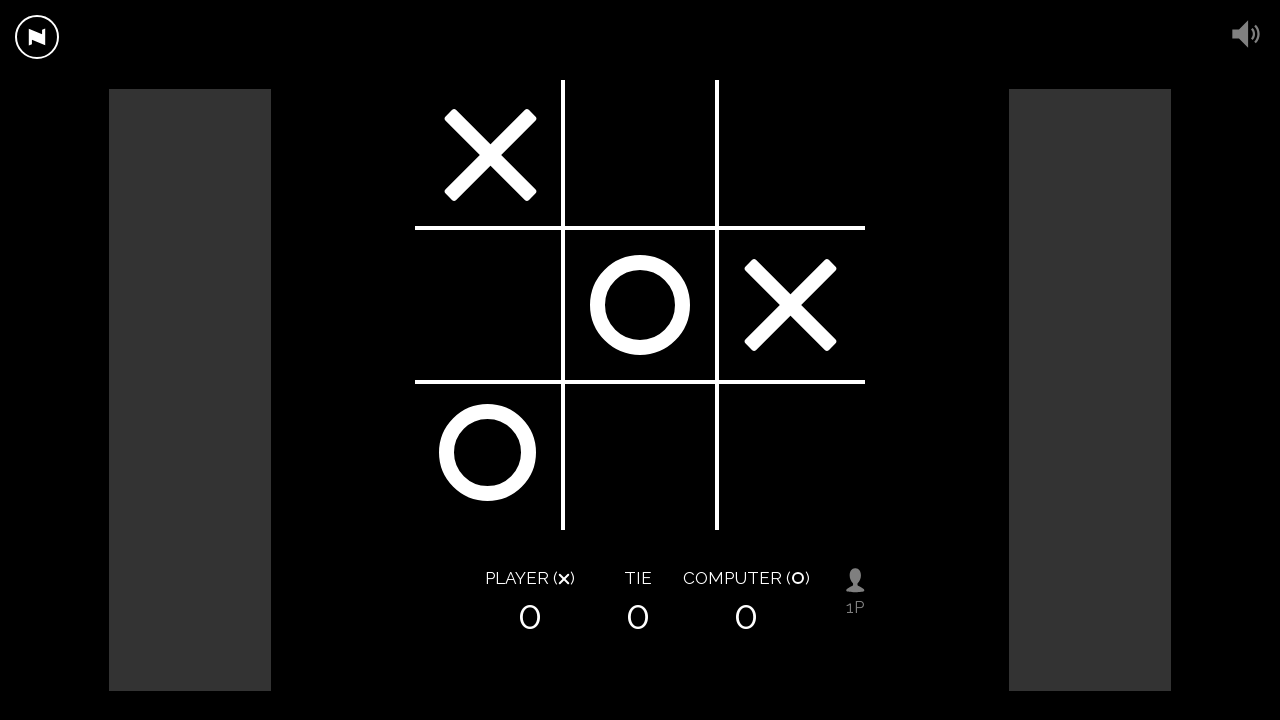

Clicked random available square (human move #3)
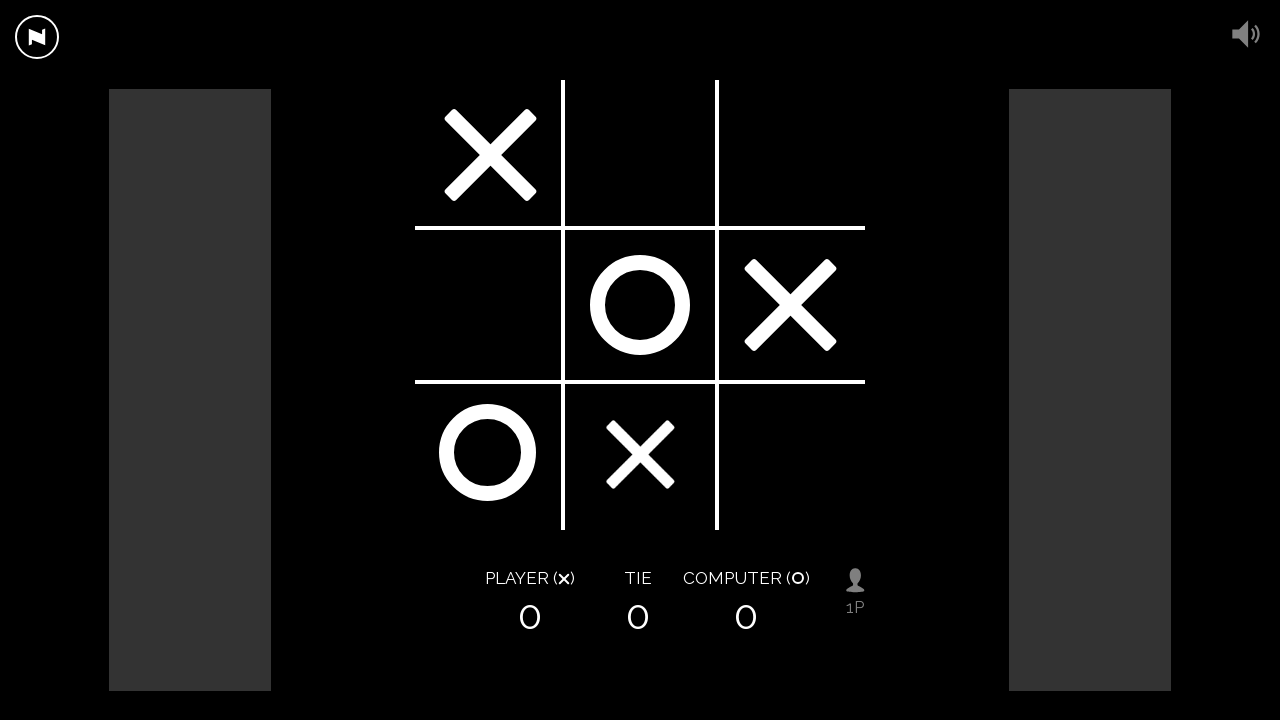

Waited 500ms for move to register
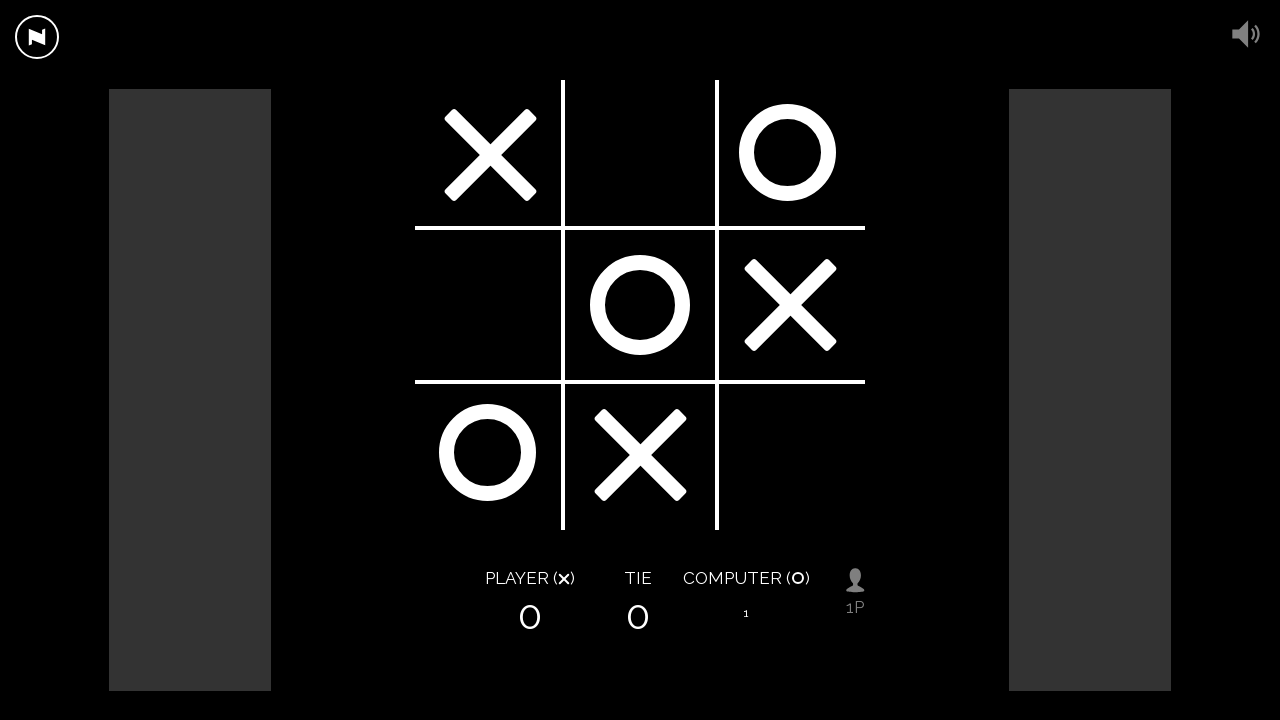

Checked for score elements indicating game end
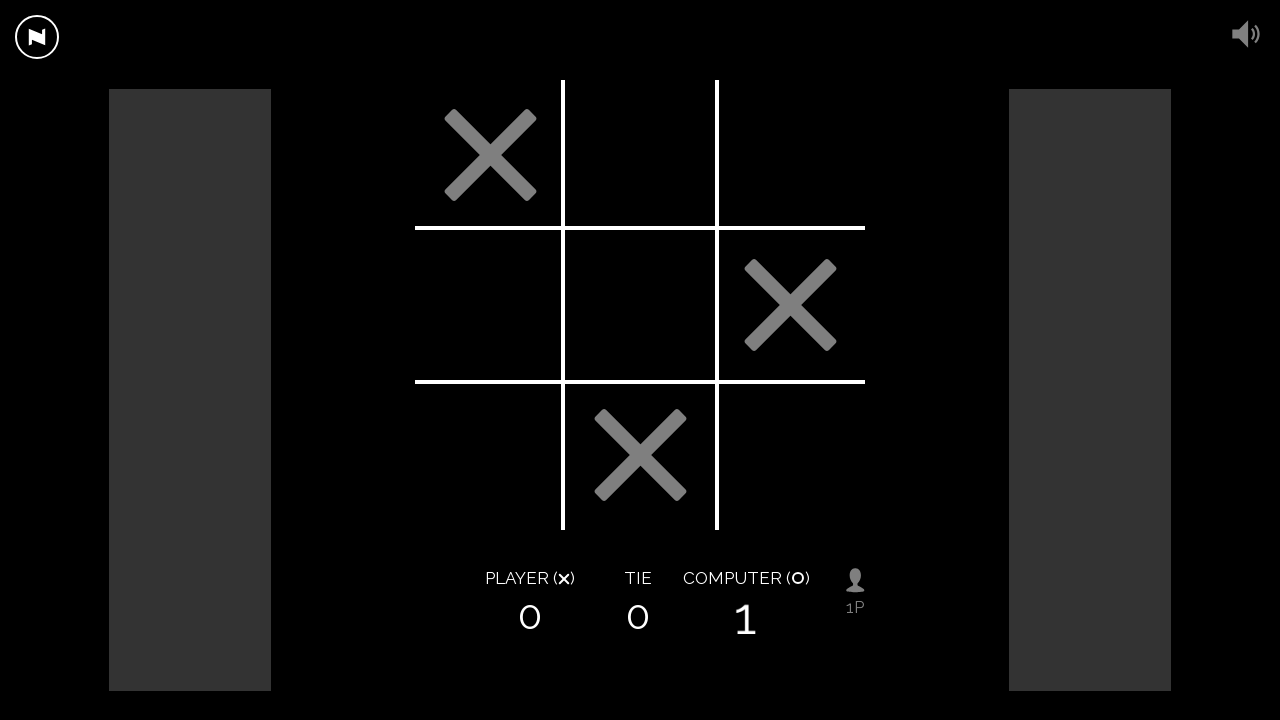

Checked for restart button visibility
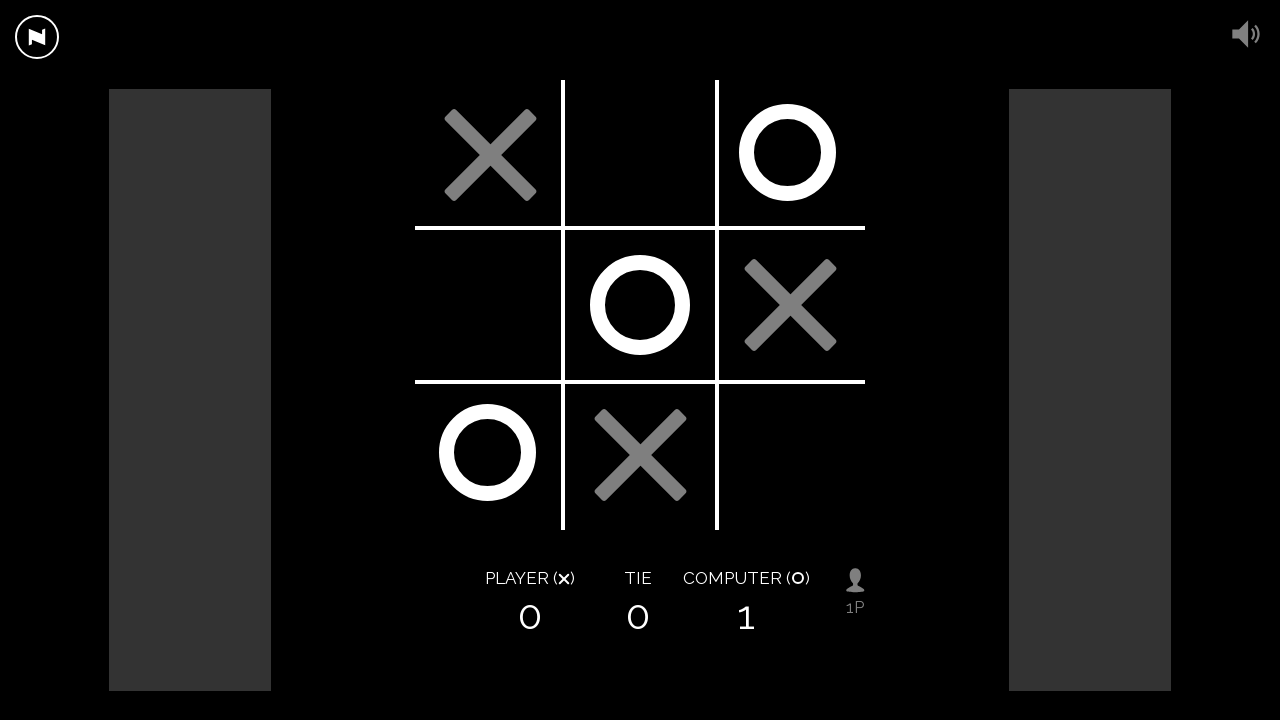

Game is over - scores visible and restart button shown
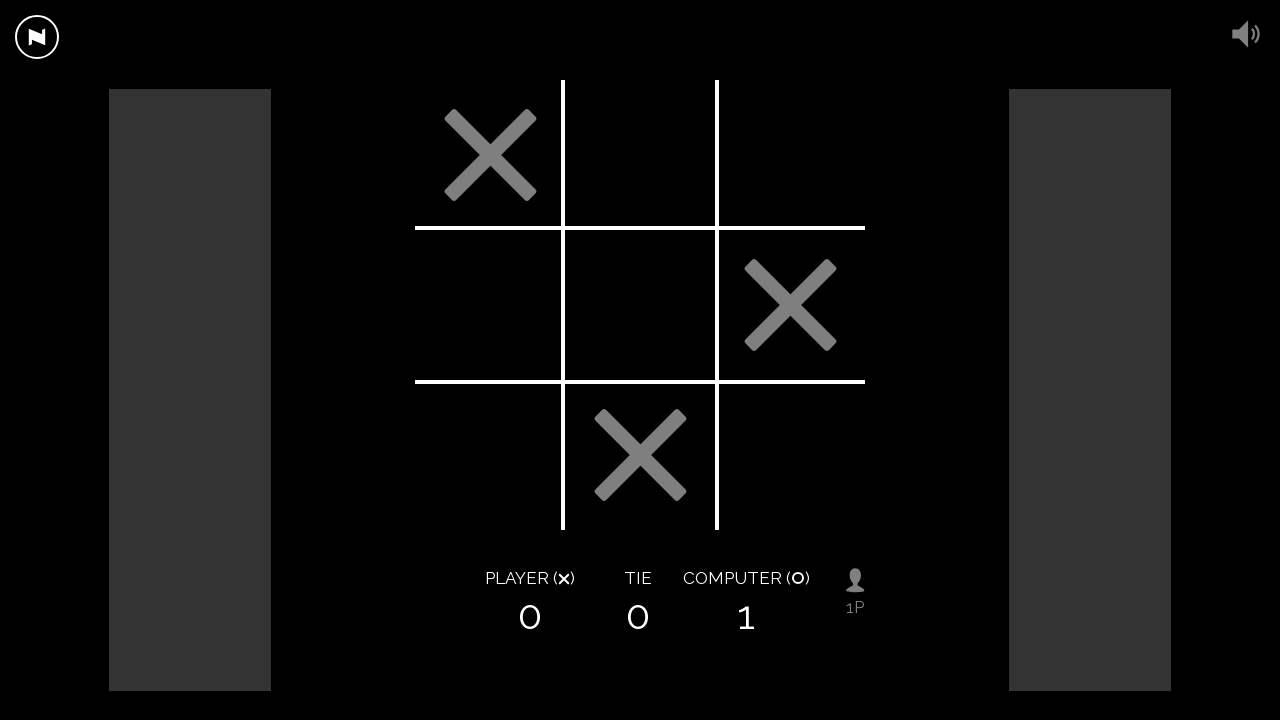

Final scores section loaded - game complete
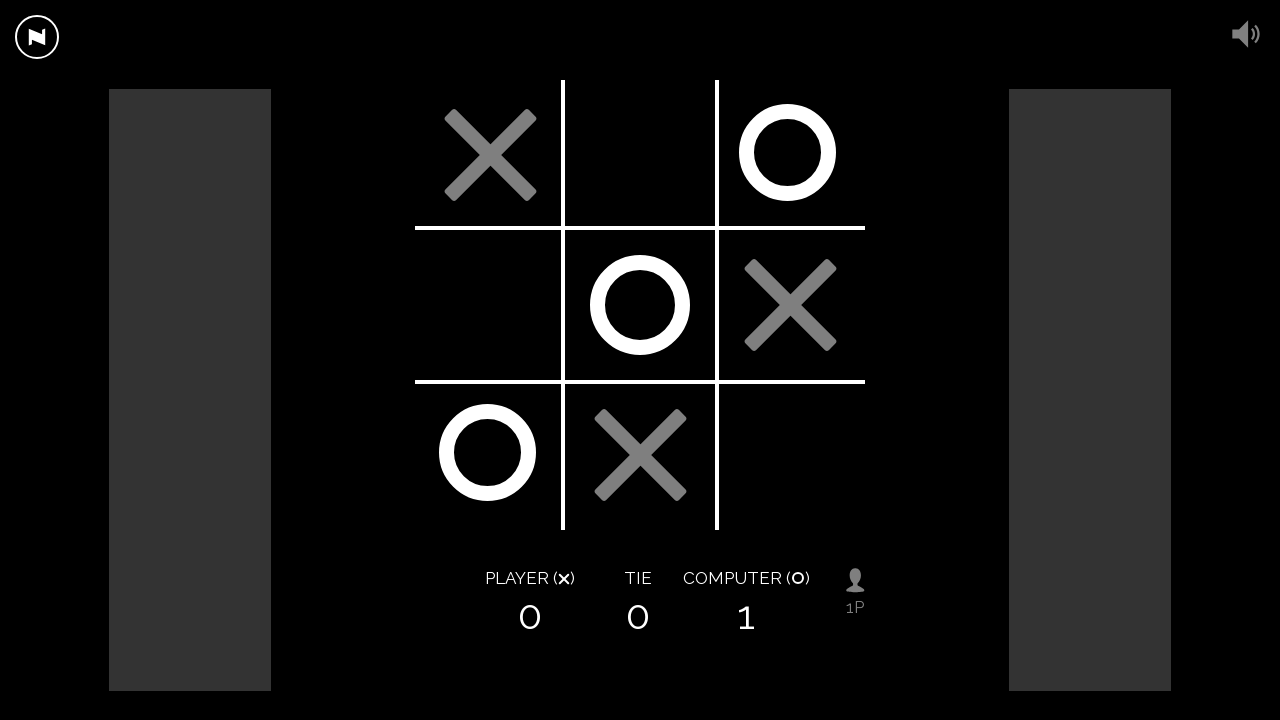

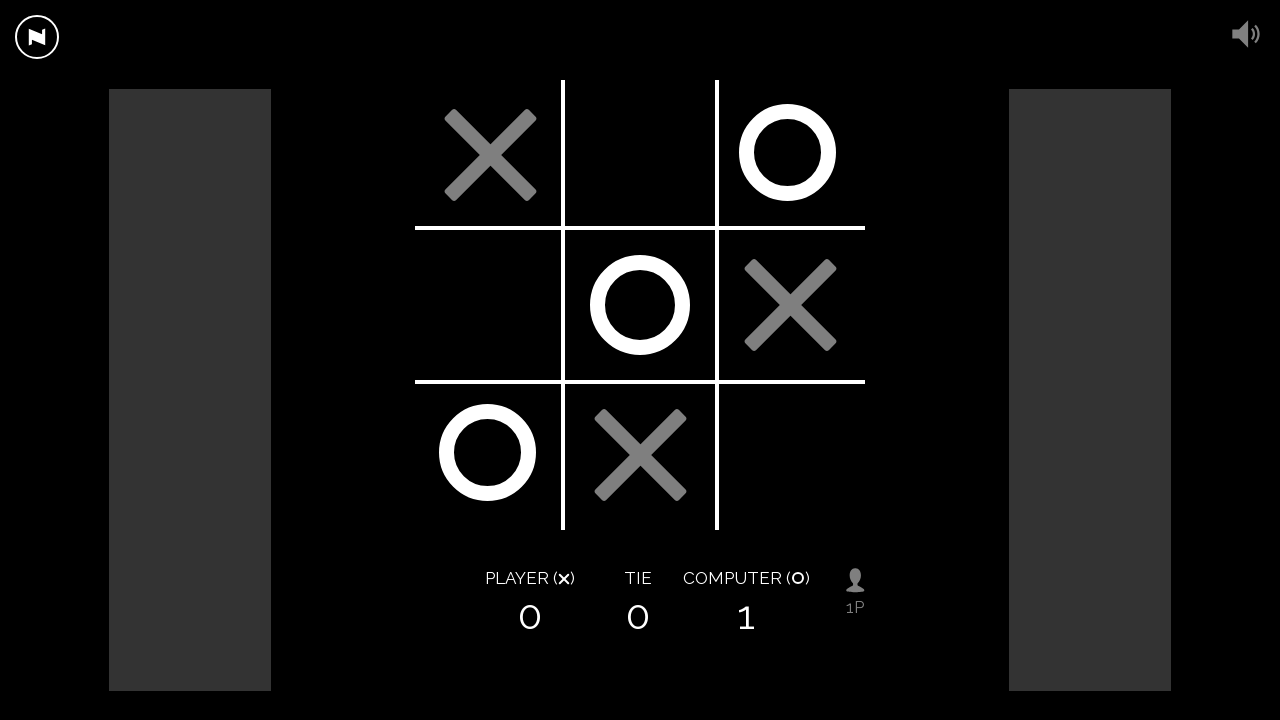